Performs a right-click action on a button element to trigger a context menu

Starting URL: https://swisnl.github.io/jQuery-contextMenu/demo.html

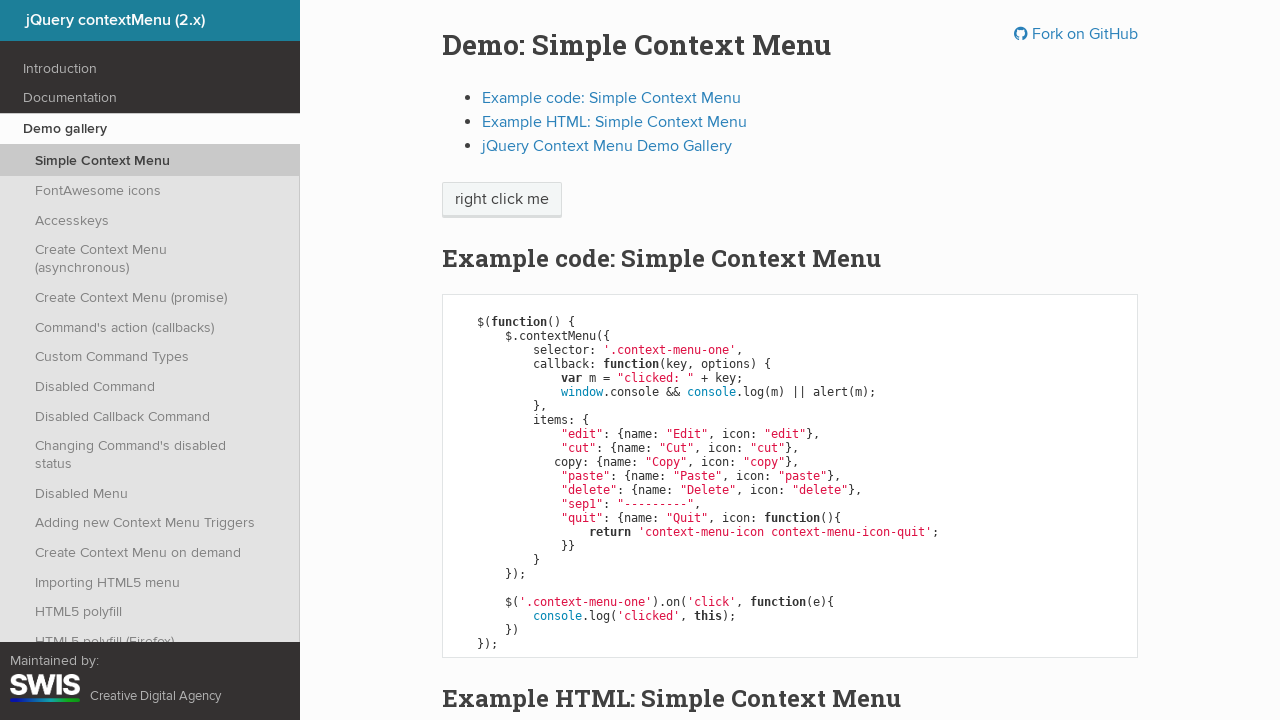

Located the 'right click me' button element
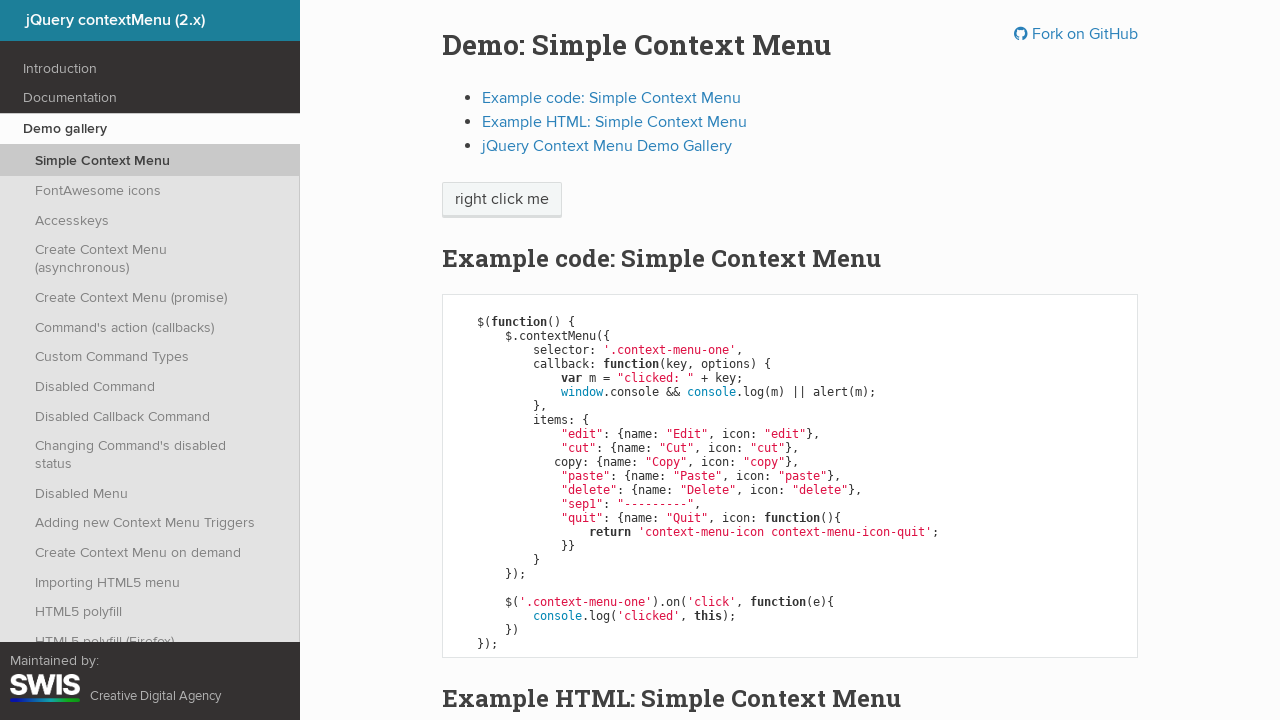

Performed right-click action on button to trigger context menu at (502, 200) on xpath=//span[normalize-space()='right click me']
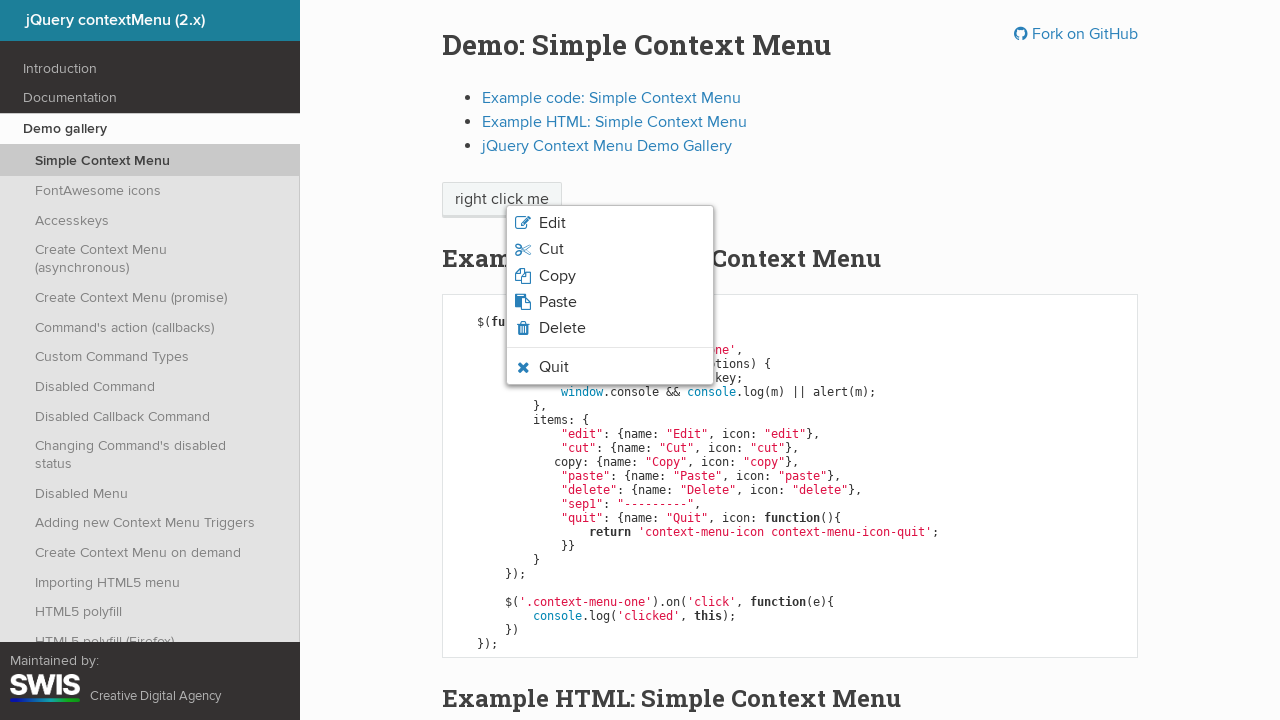

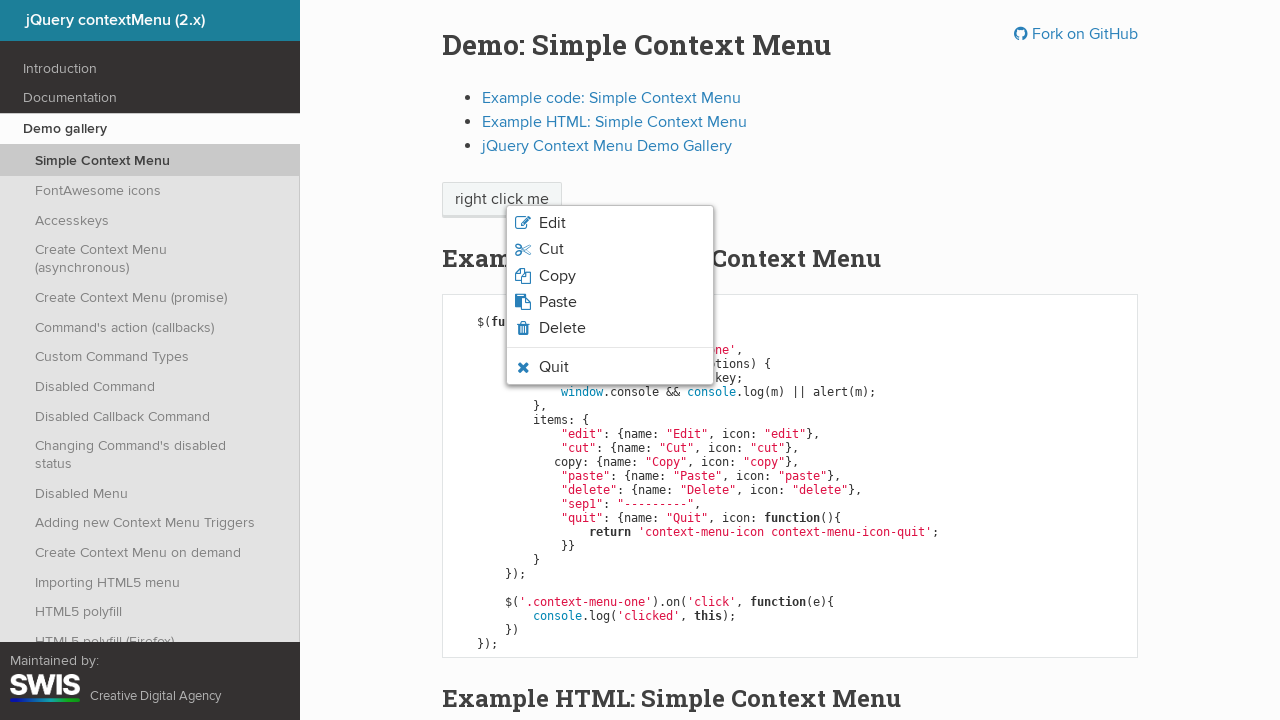